Tests scroll-to-element functionality by scrolling to the CYDEO link at the bottom of the page and then back to the Home link at the top

Starting URL: https://practice.cydeo.com/large

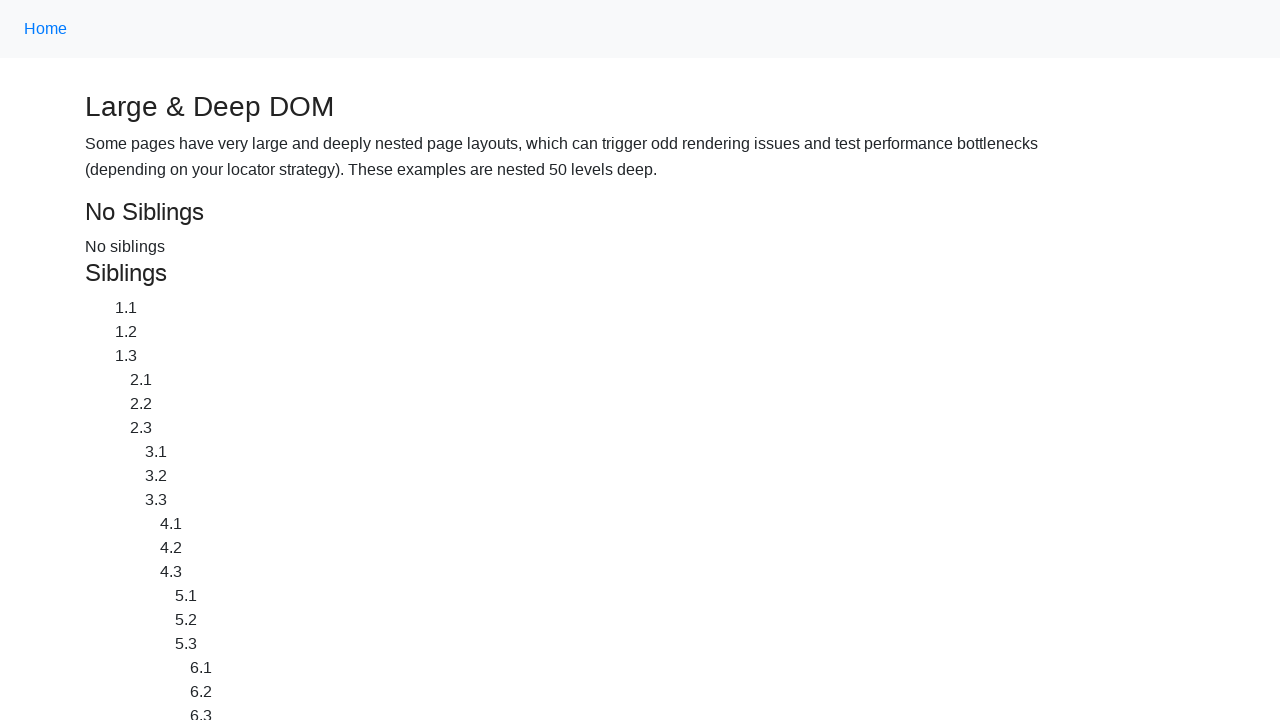

Located CYDEO link element
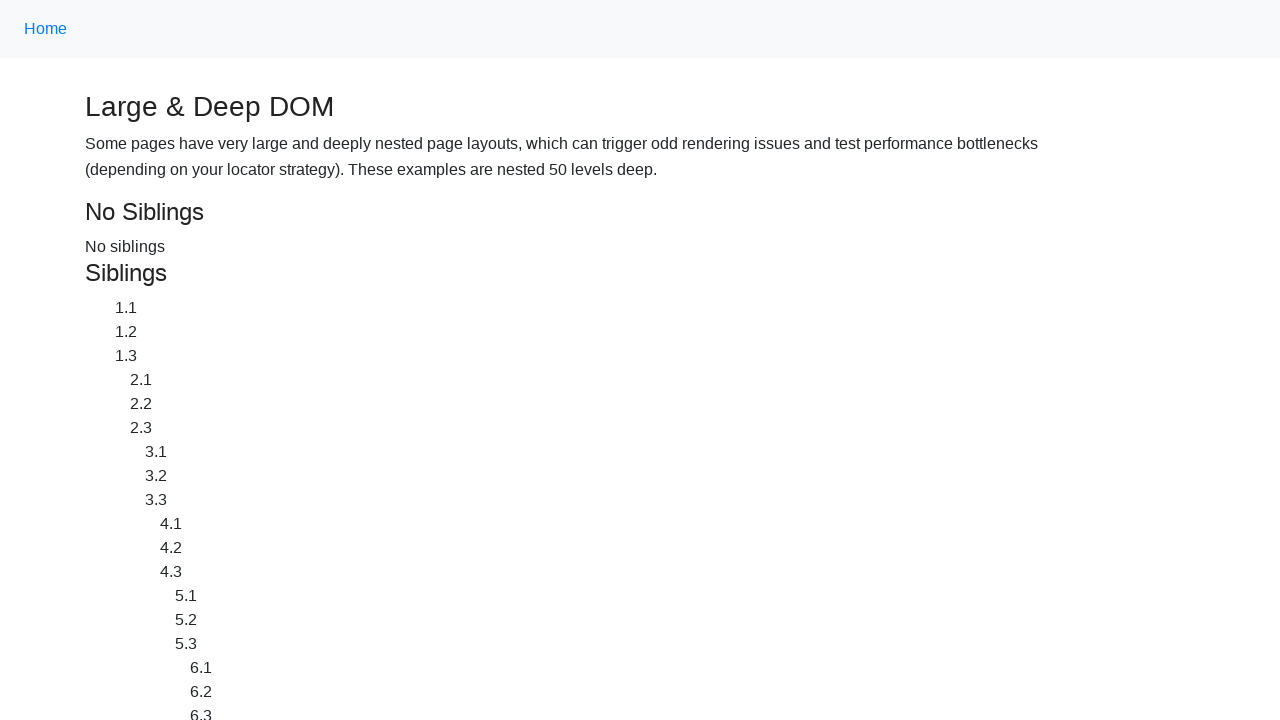

Scrolled to CYDEO link at the bottom of the page
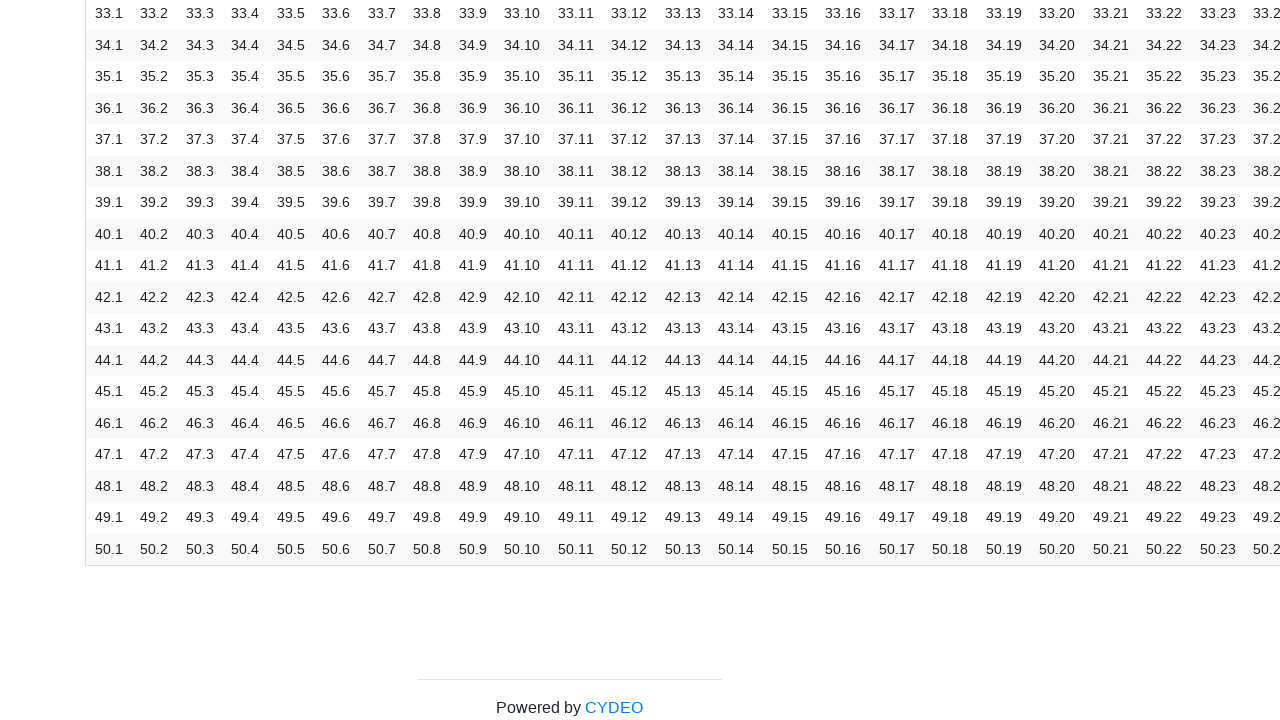

Waited 1 second for scroll animation to complete
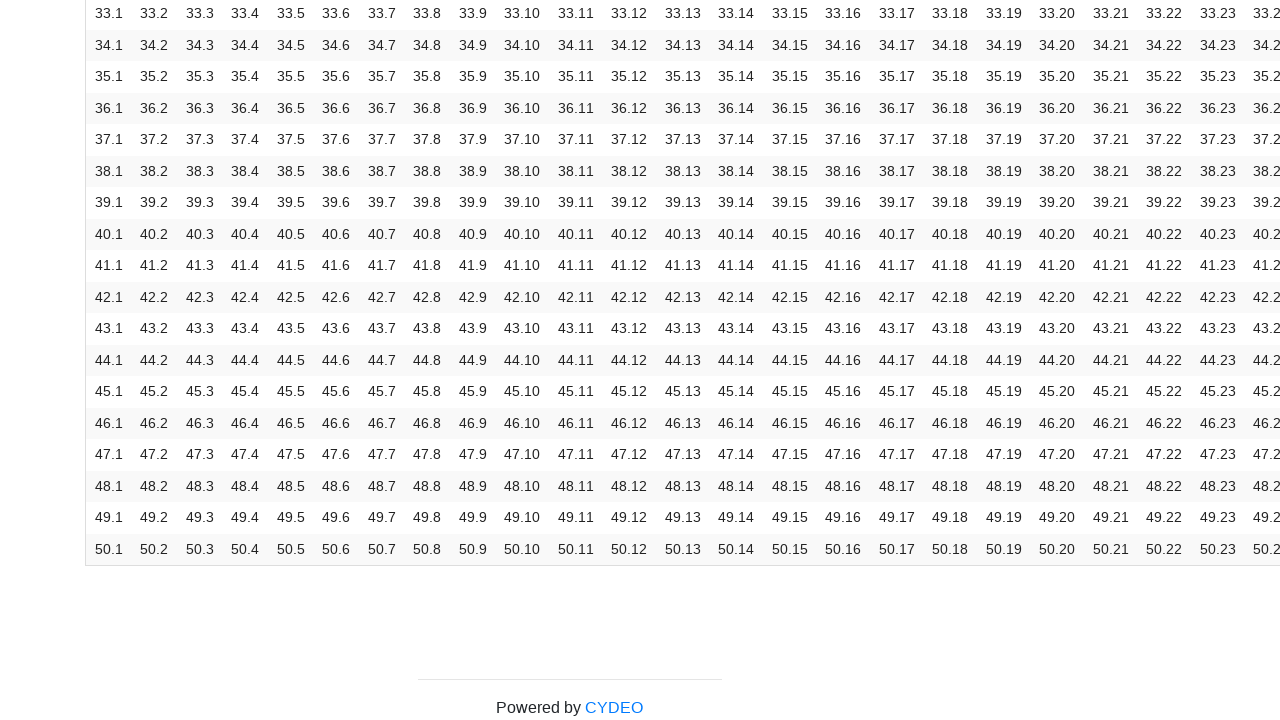

Located Home link element at the top of the page
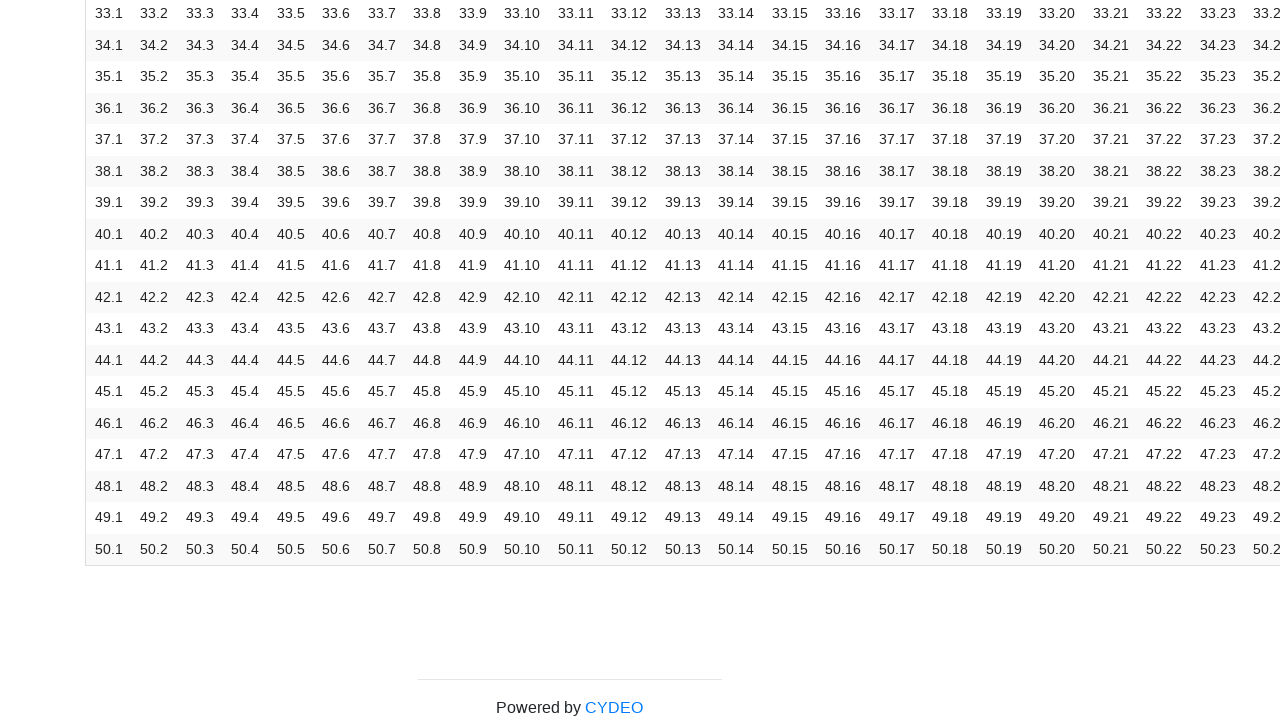

Scrolled back to Home link at the top of the page
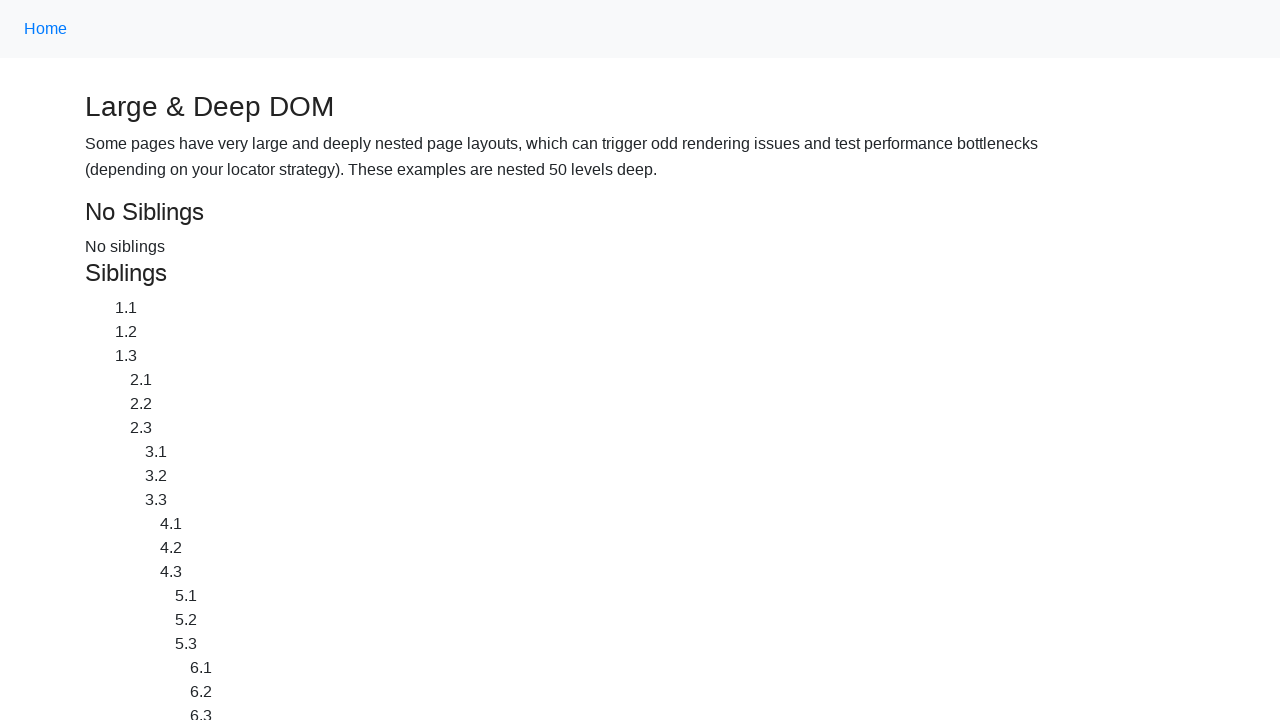

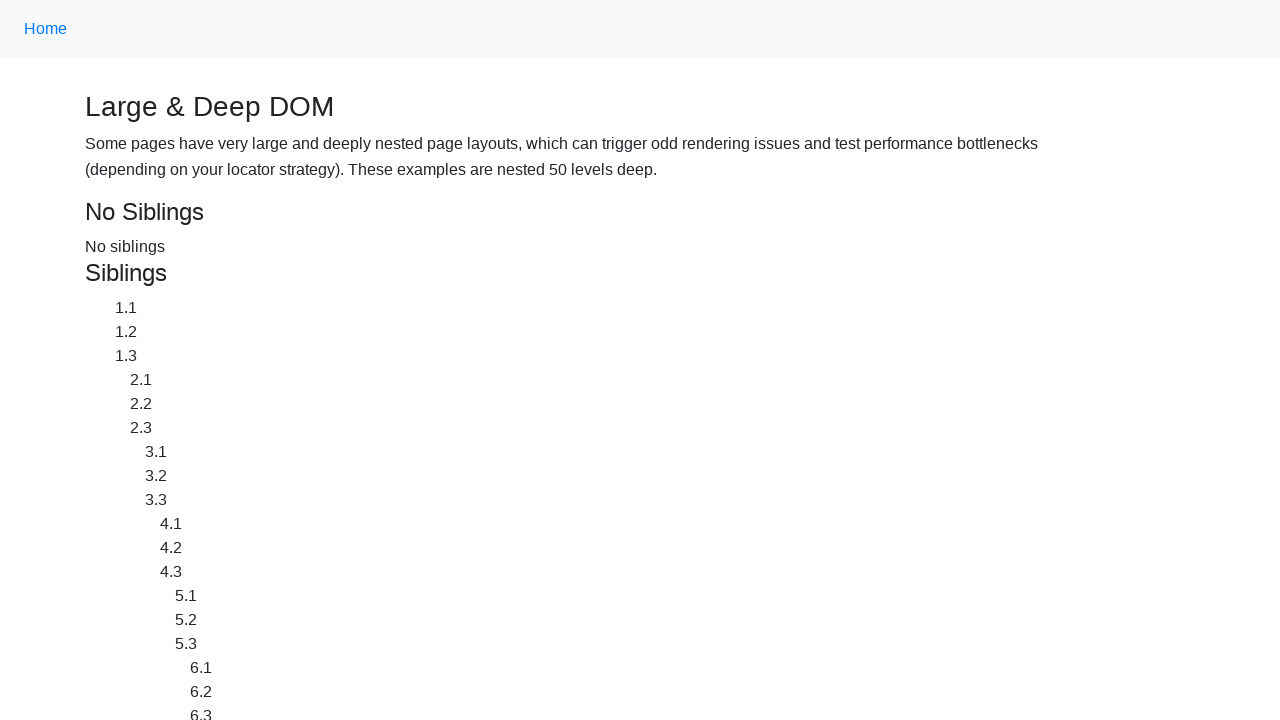